Tests filling the password field on the registration form

Starting URL: https://buggy.justtestit.org/register

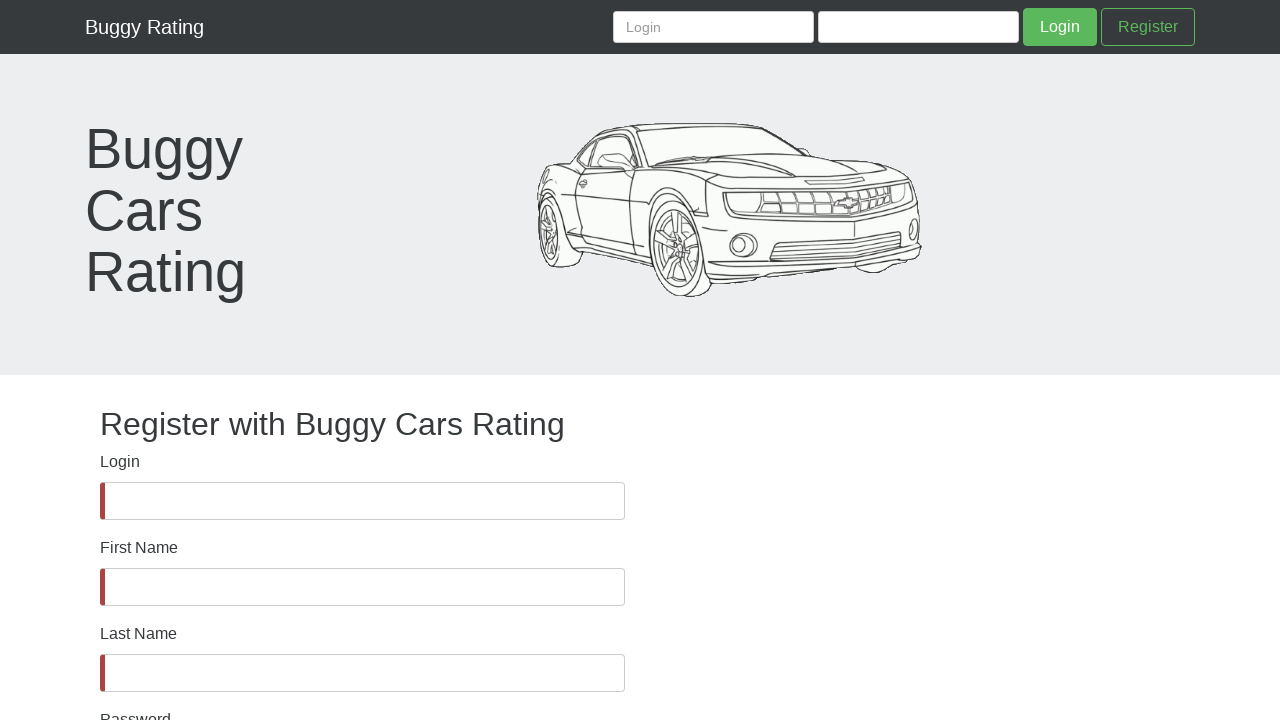

Password field is visible on the registration form
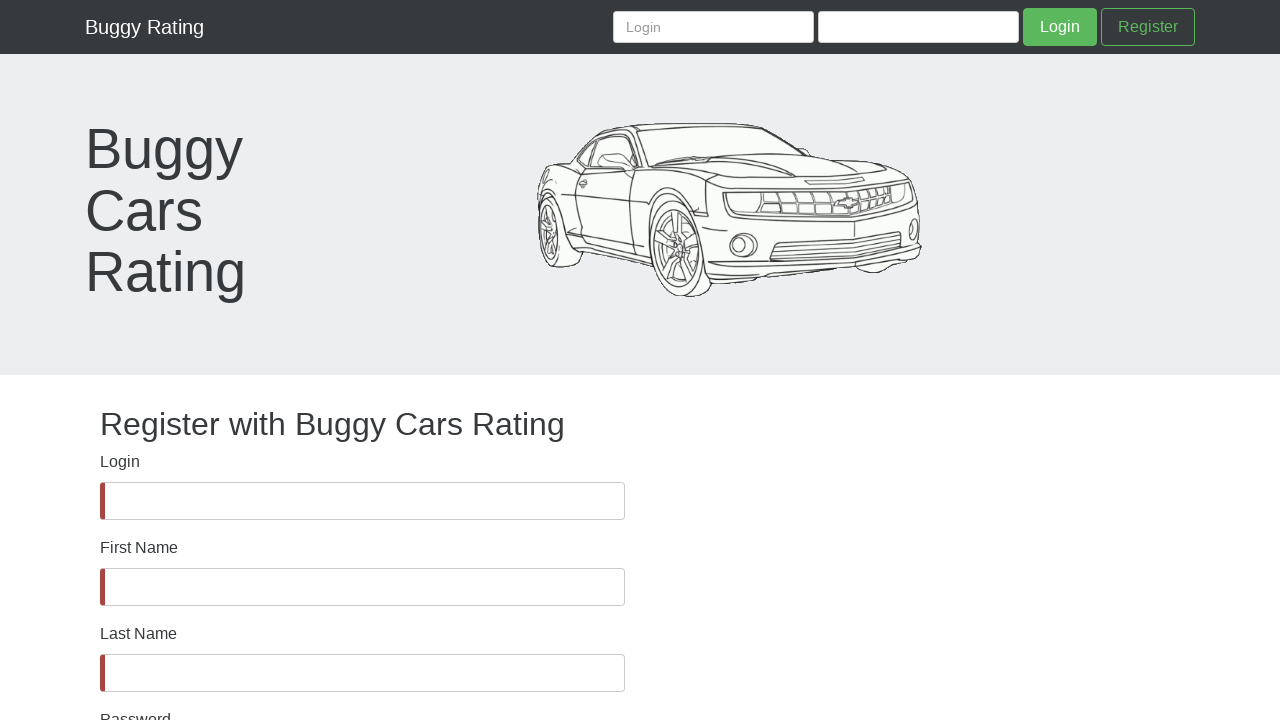

Filled password field with 'Kumar@123' on #password
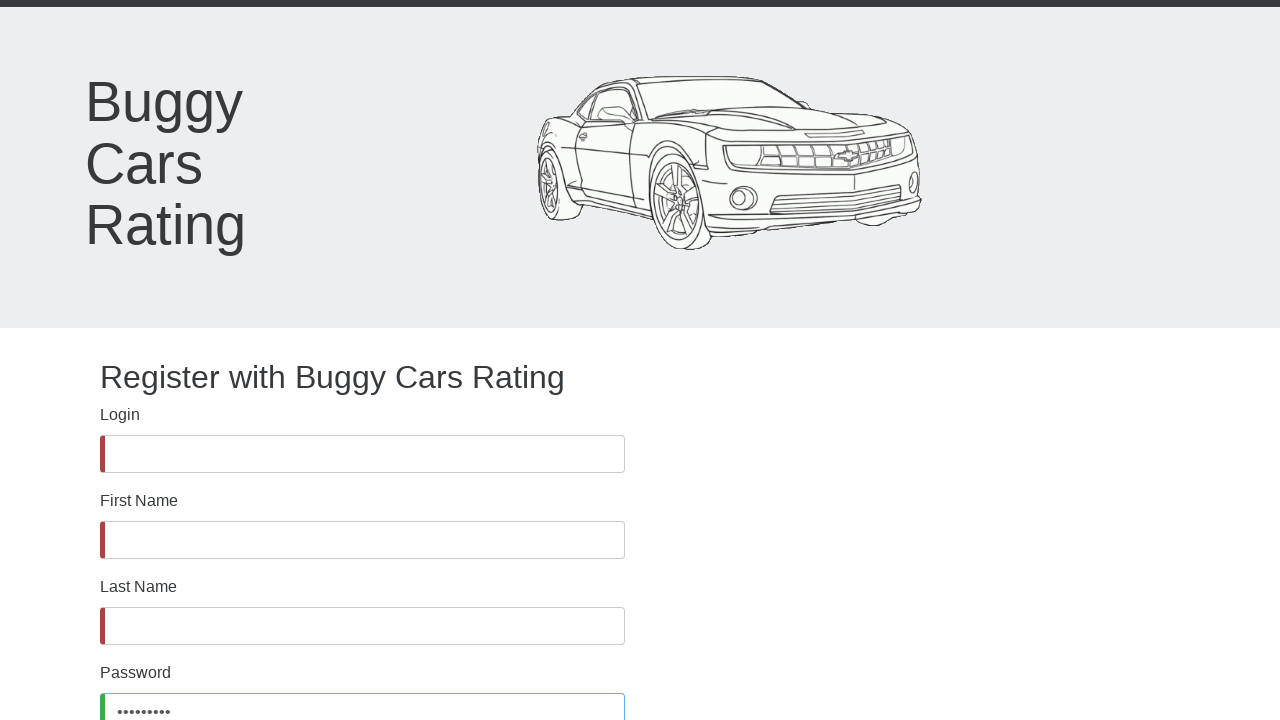

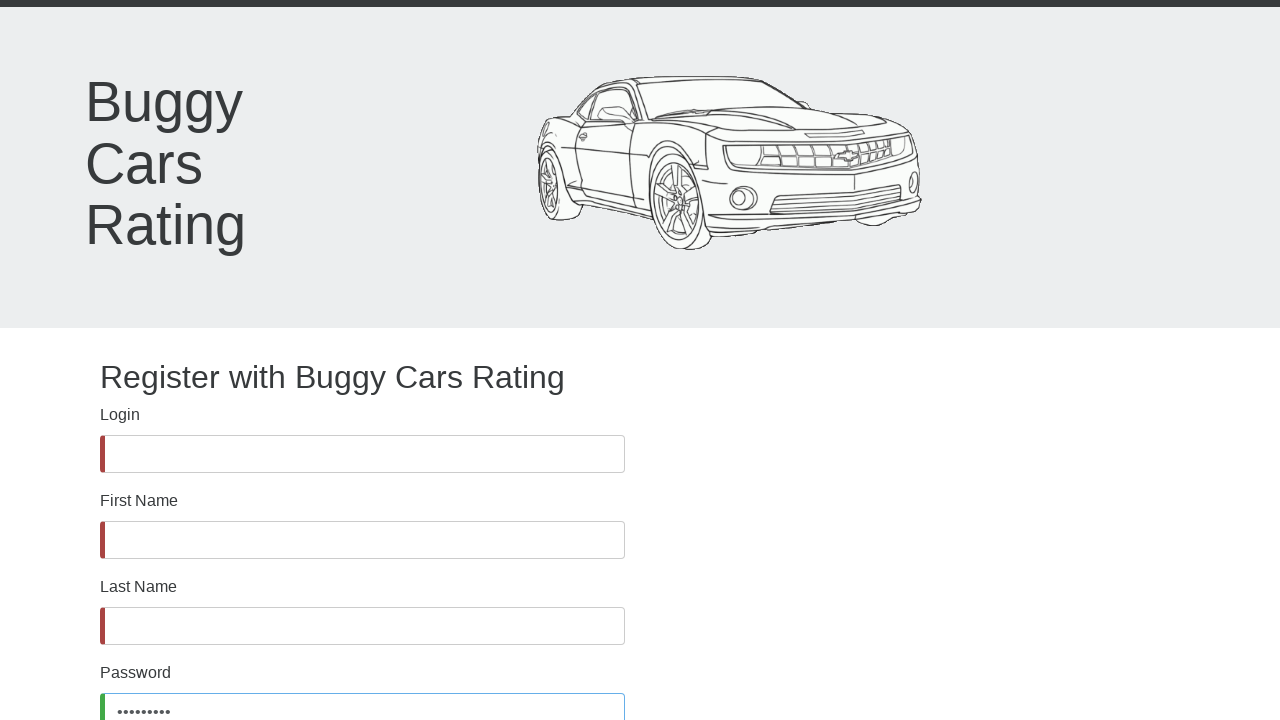